Tests dynamic controls page with explicit waits by clicking Remove button, waiting for "It's gone!" message, then clicking Add button and waiting for "It's back" message

Starting URL: https://the-internet.herokuapp.com/dynamic_controls

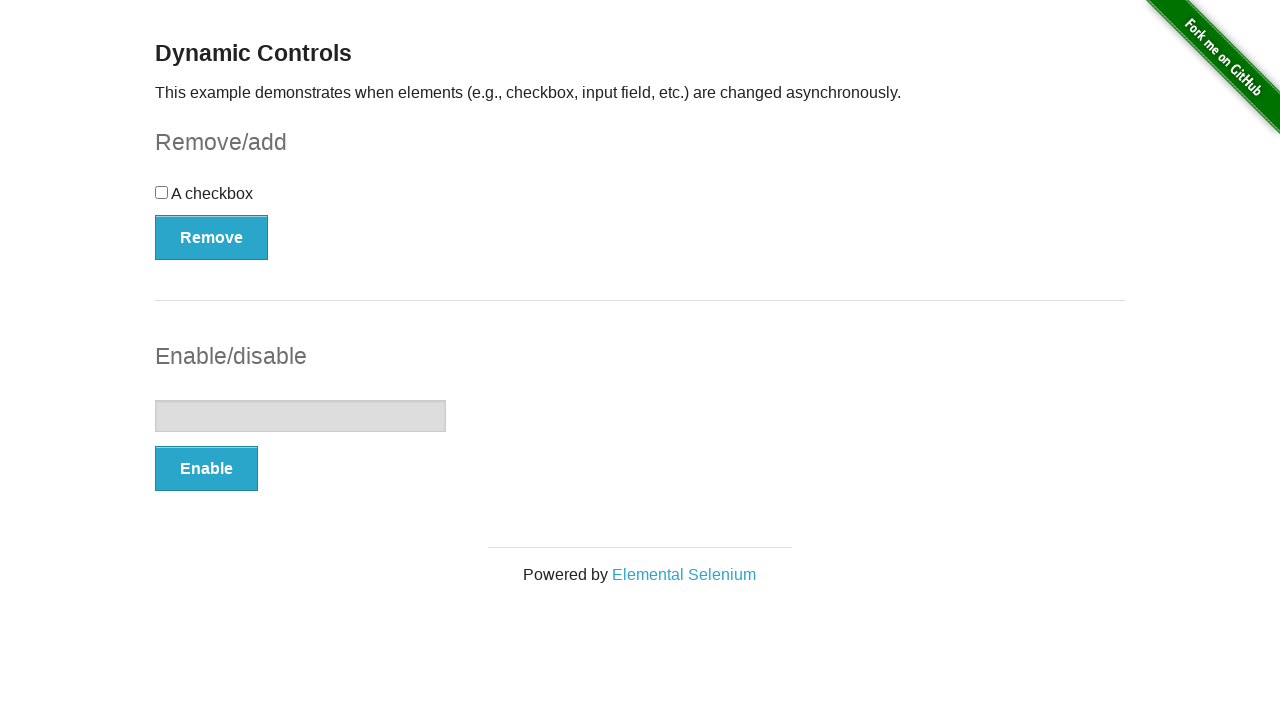

Clicked Remove button at (212, 237) on xpath=//button[text()='Remove']
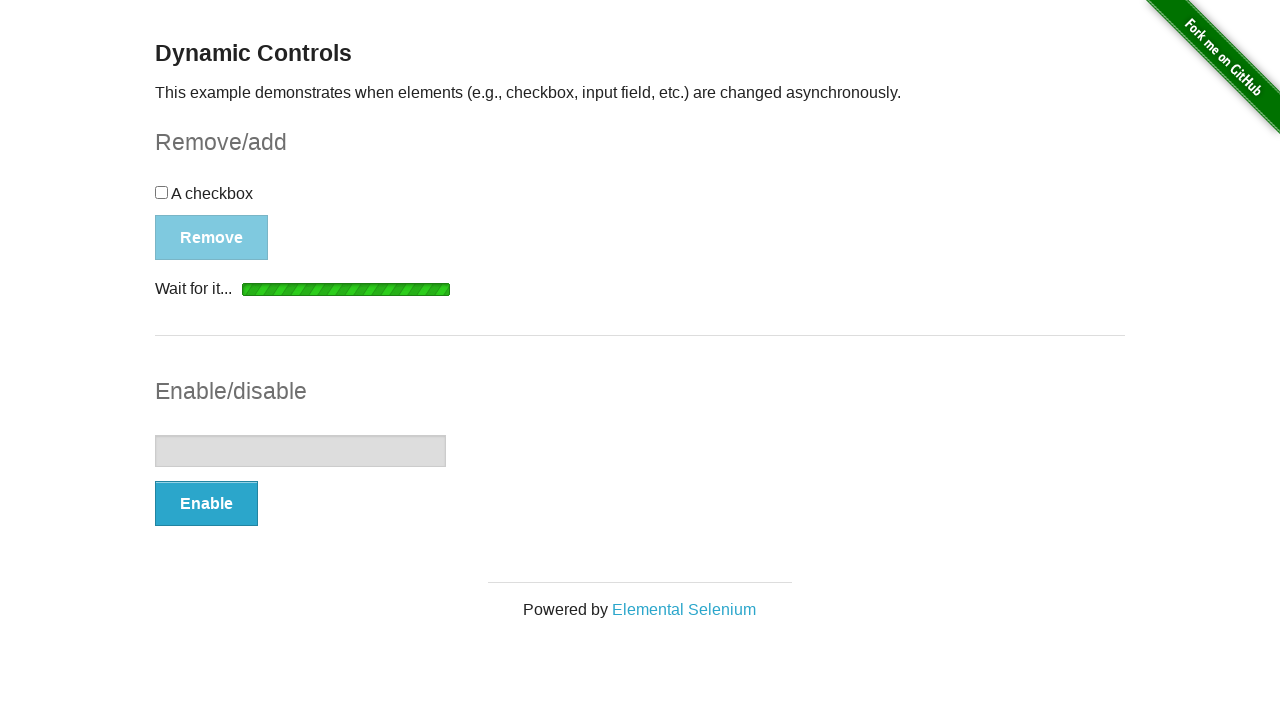

Waited for and found "It's gone!" message
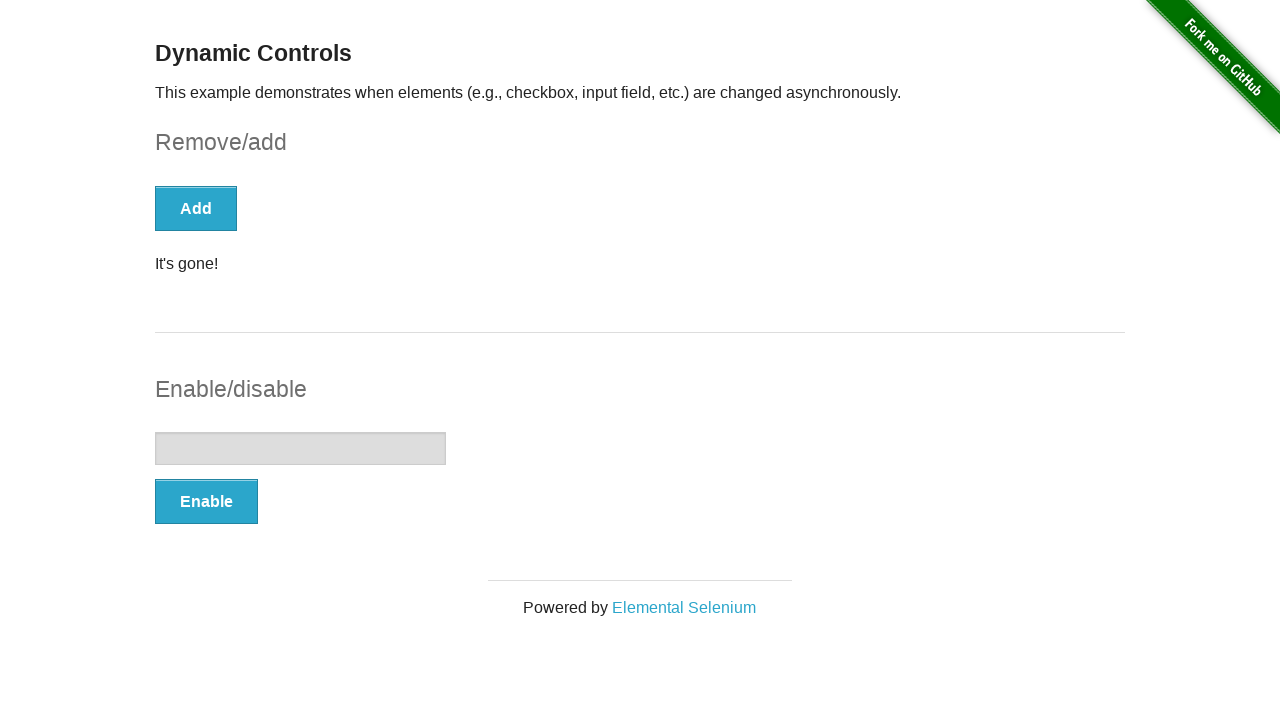

Asserted that "It's gone!" message is visible
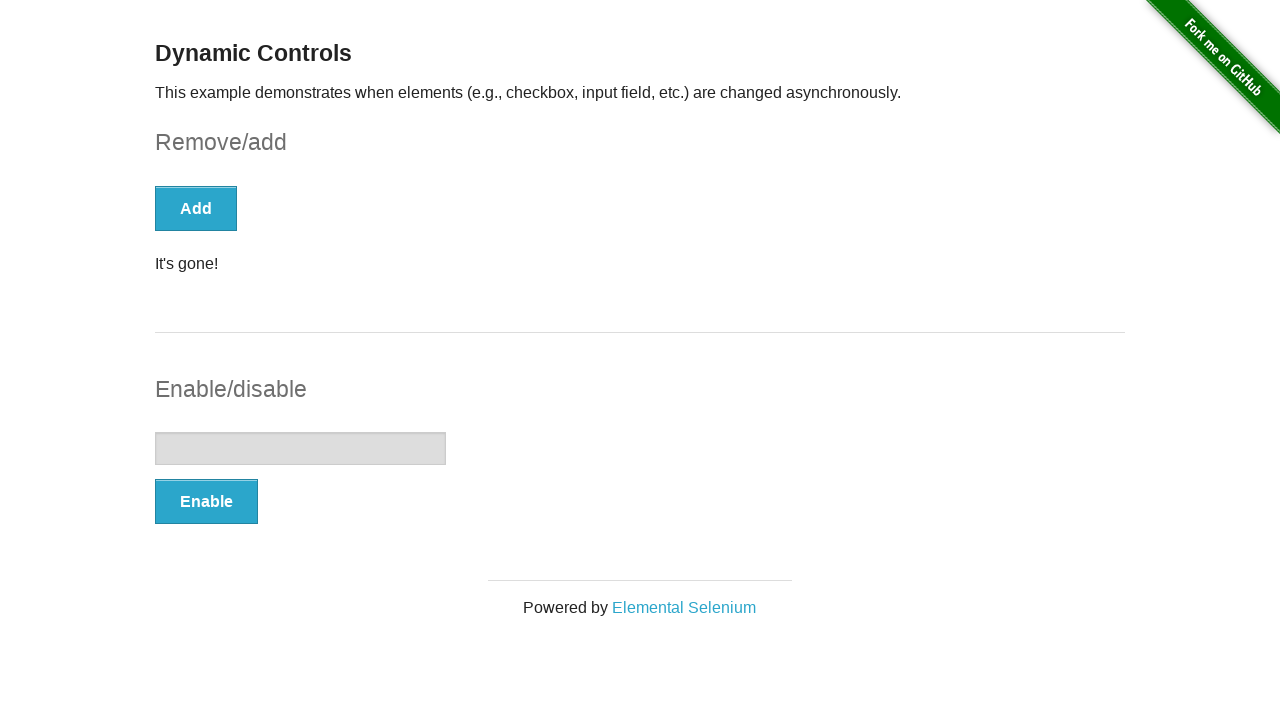

Clicked Add button at (196, 208) on xpath=//*[text()='Add']
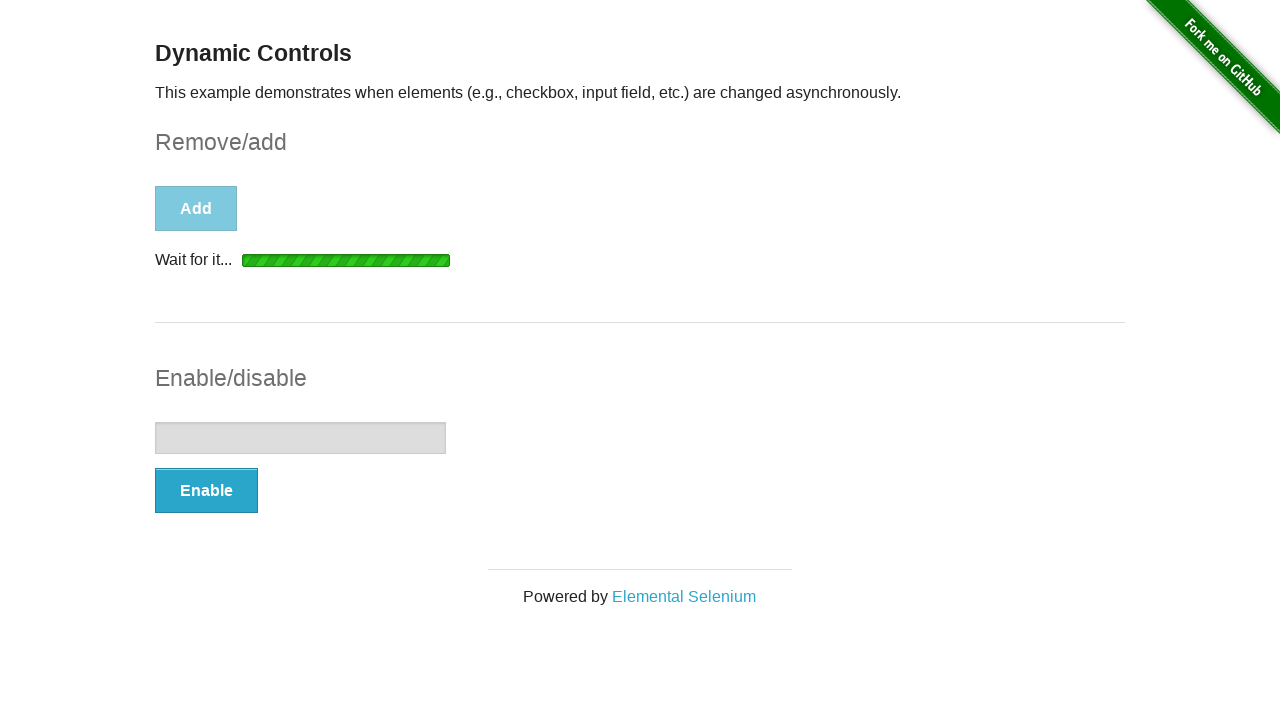

Waited for and found "It's back!" message
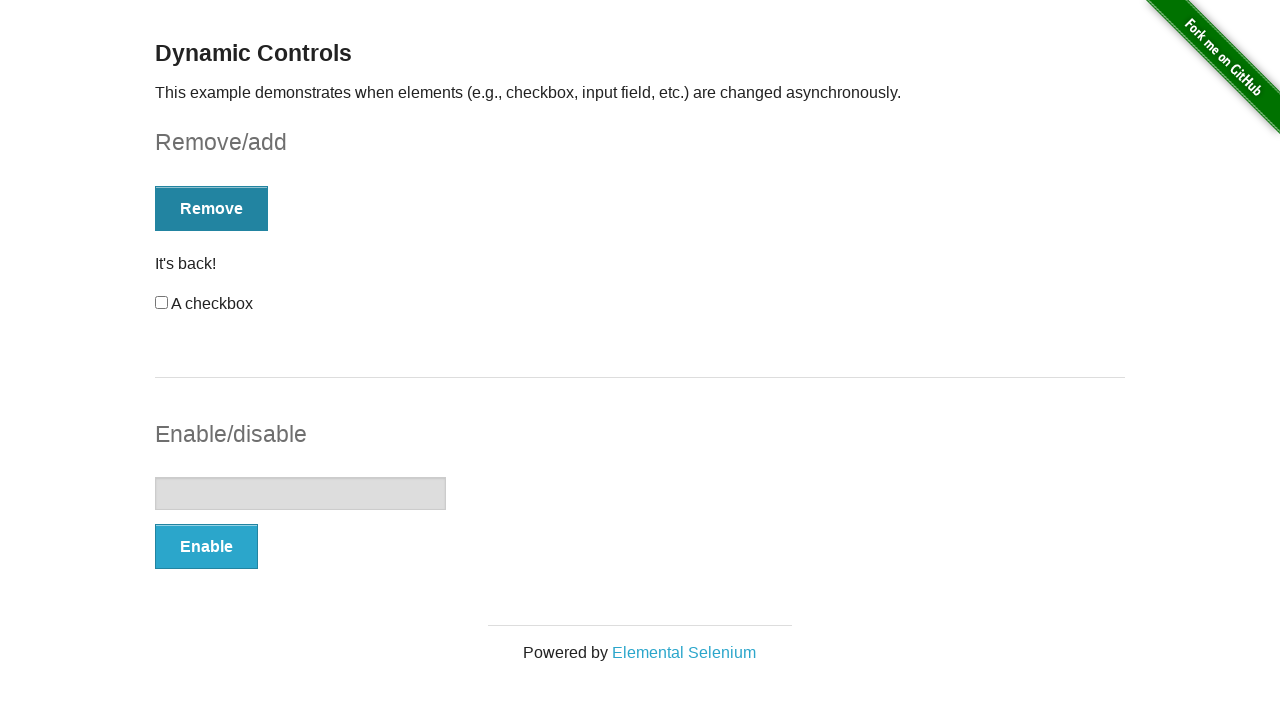

Asserted that "It's back!" message is visible
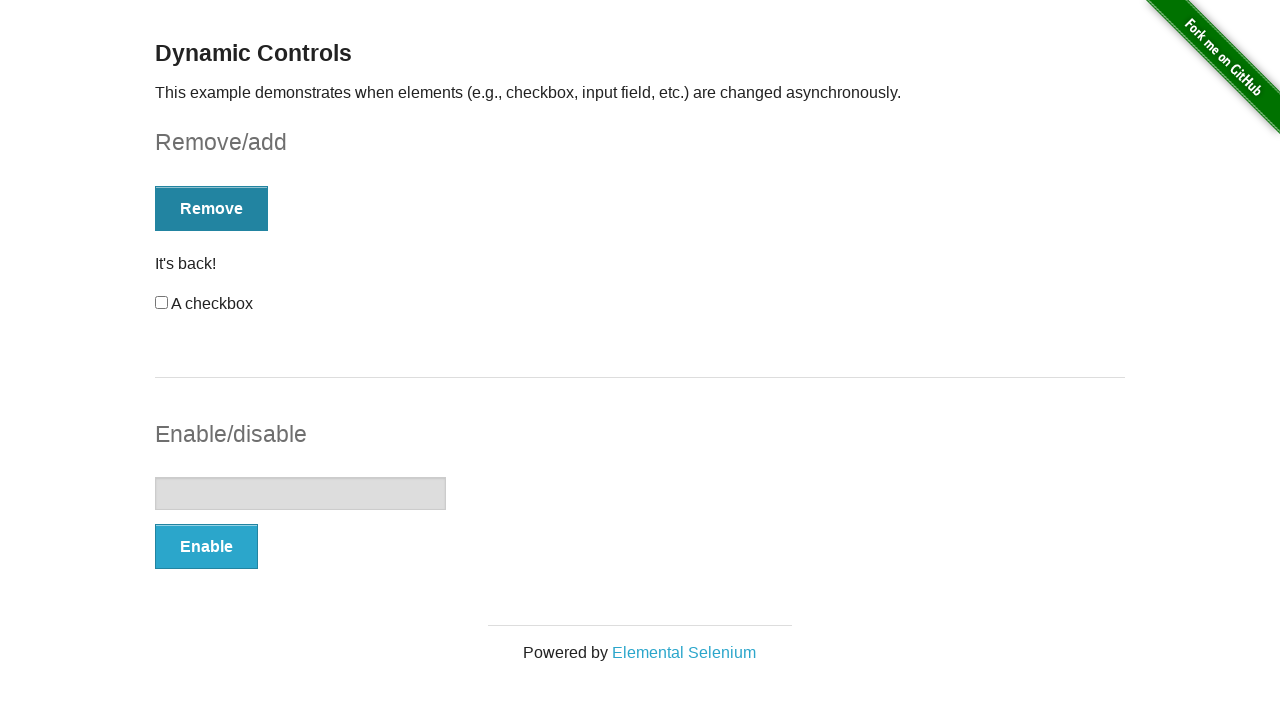

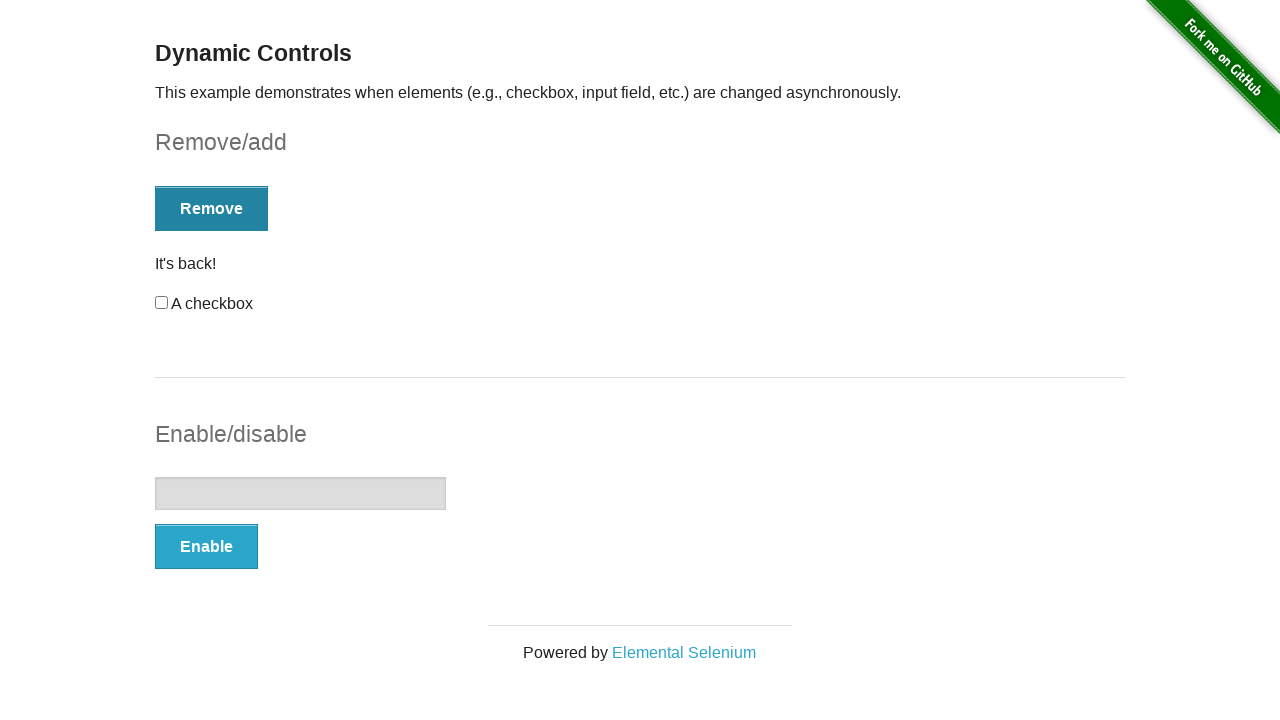